Navigates to the login practice page and verifies the page title contains "Rahul Shetty Academy"

Starting URL: https://rahulshettyacademy.com/loginpagePractise/

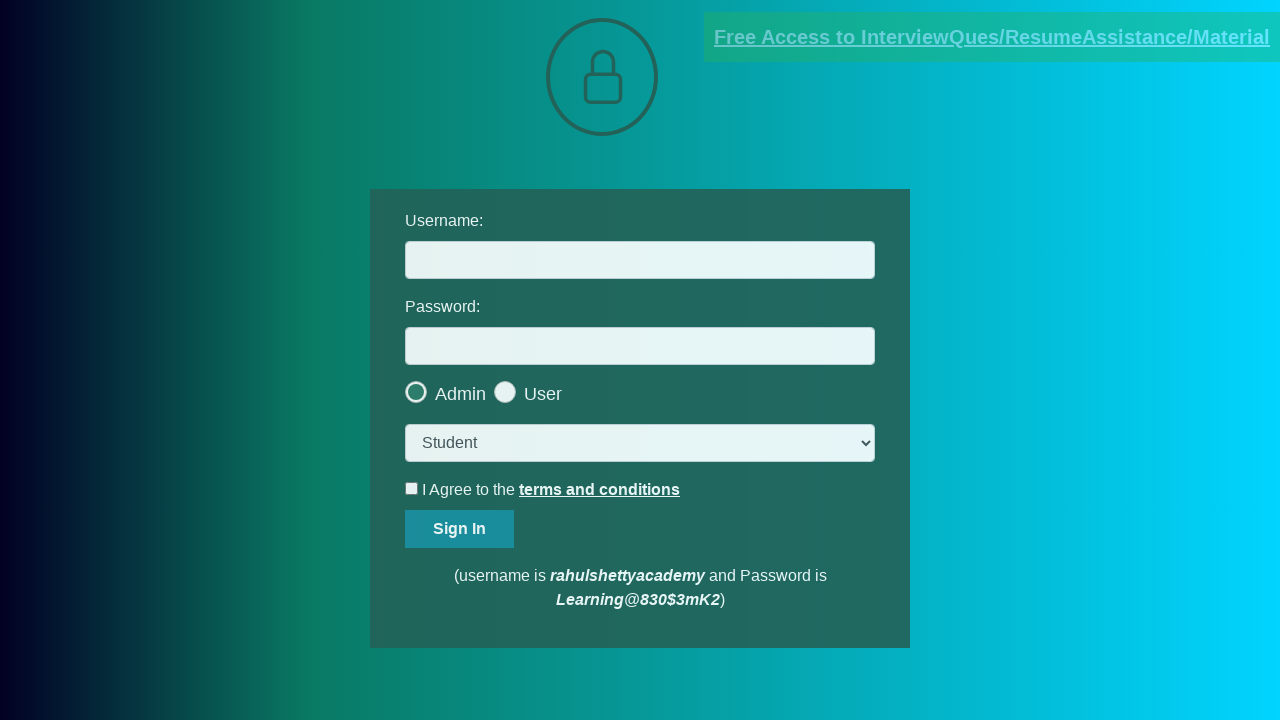

Waited for page to reach domcontentloaded state
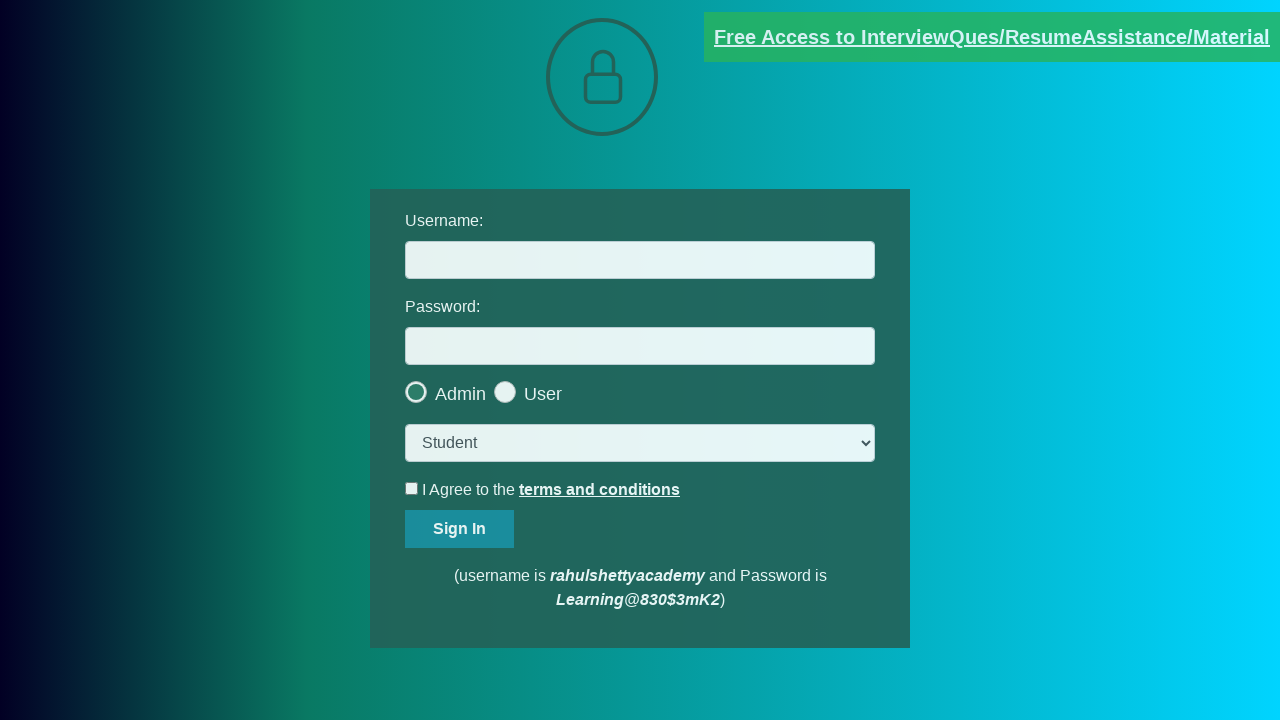

Verified page title contains 'Rahul Shetty Academy'
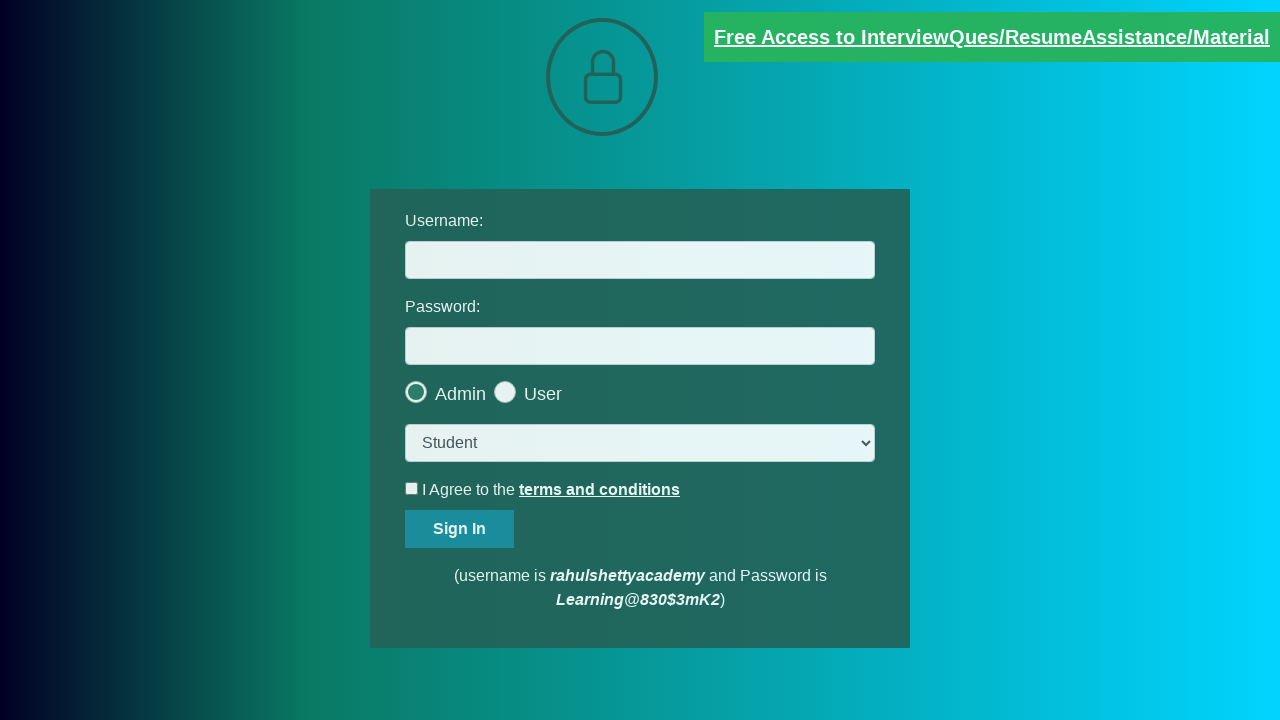

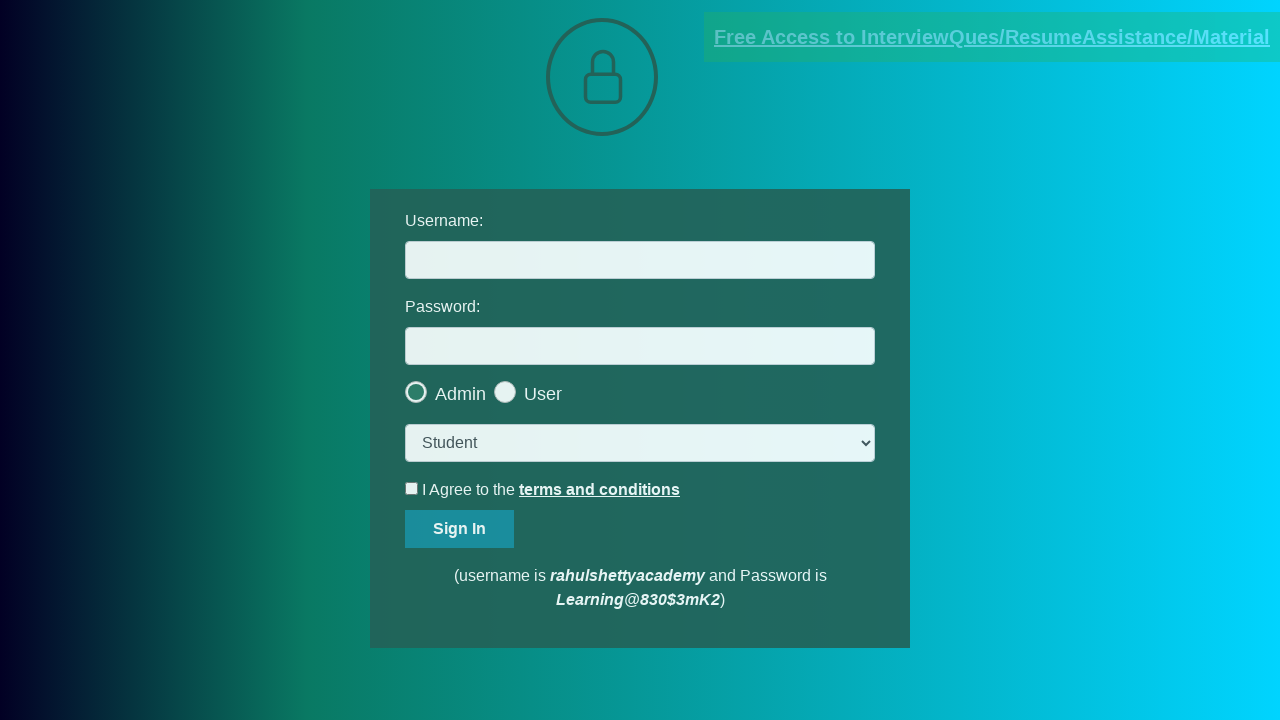